Navigates to a stock company page on ShareSansar, clicks the price history button, and waits for the price history table to load.

Starting URL: https://www.sharesansar.com/company/adbl

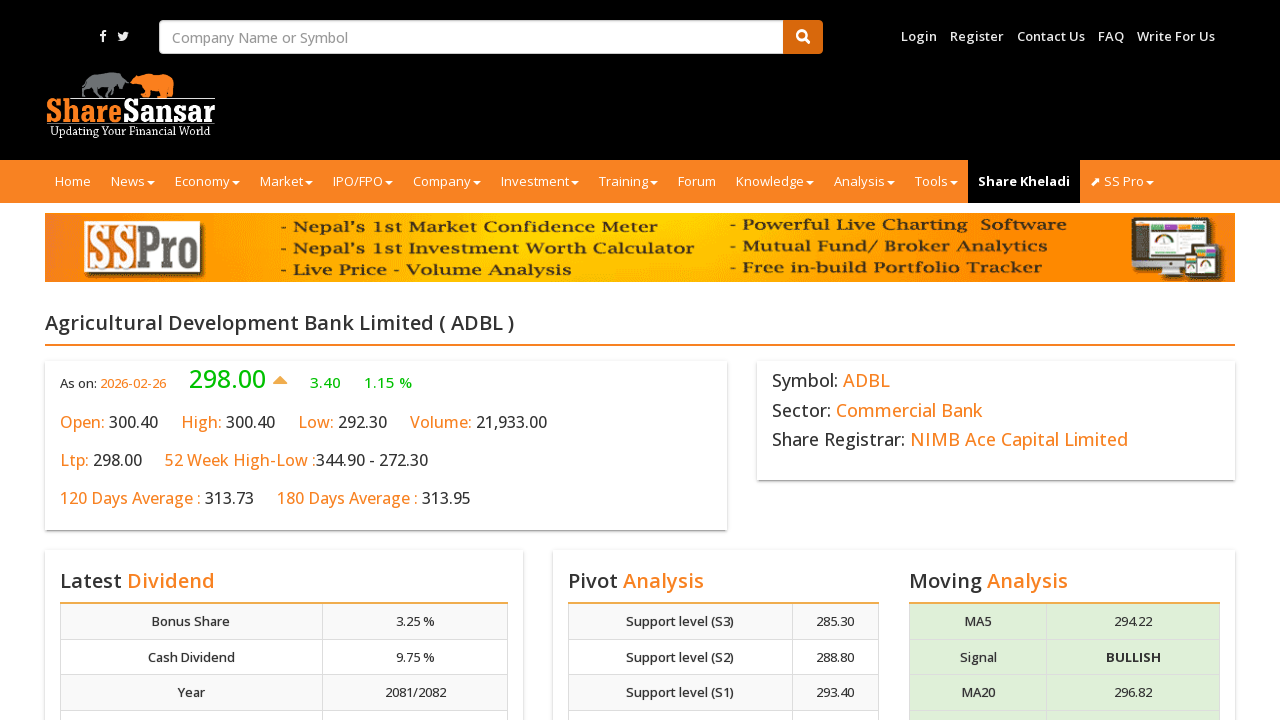

Price history button became visible
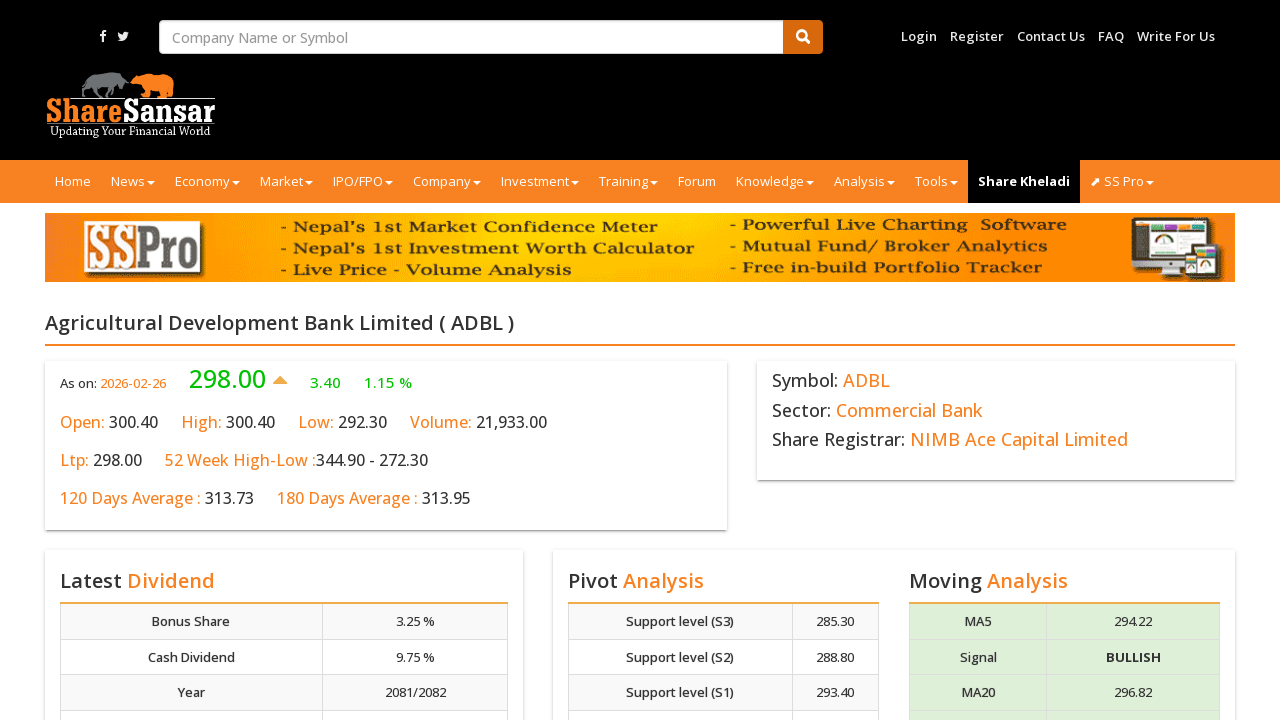

Clicked the price history button at (132, 361) on xpath=//*[@id="btn_cpricehistory"]
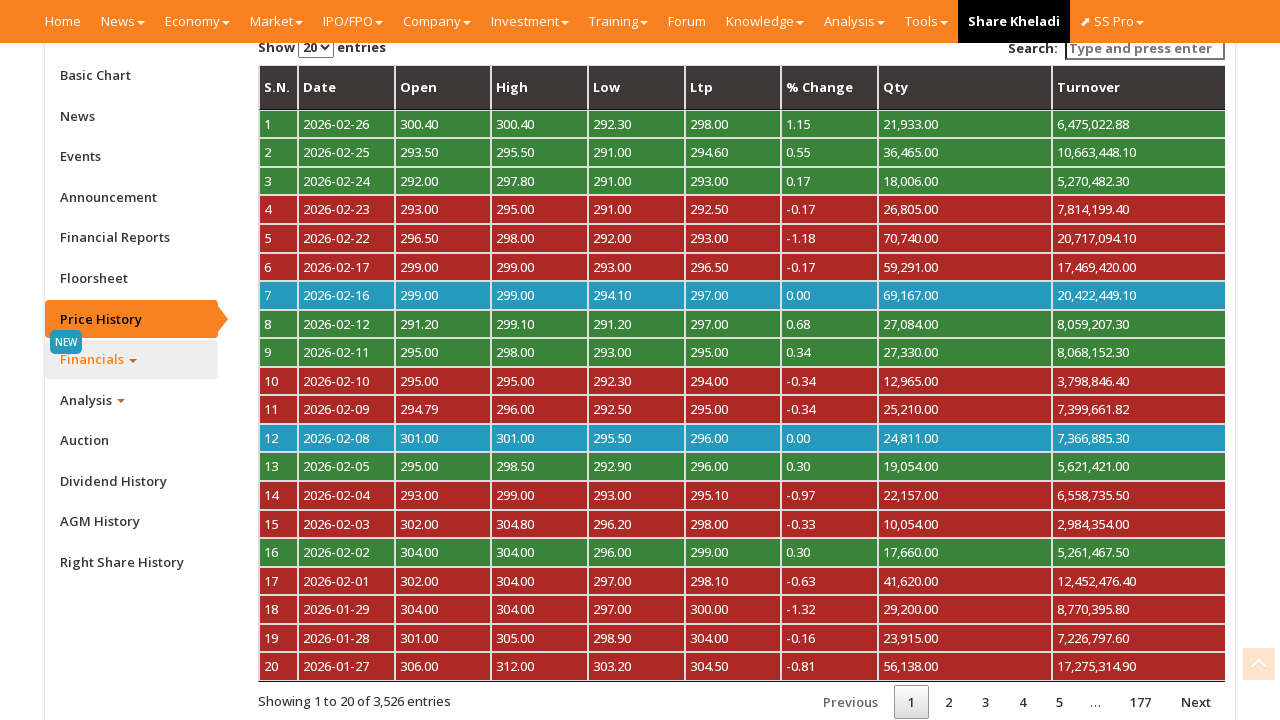

Price history table data loaded successfully
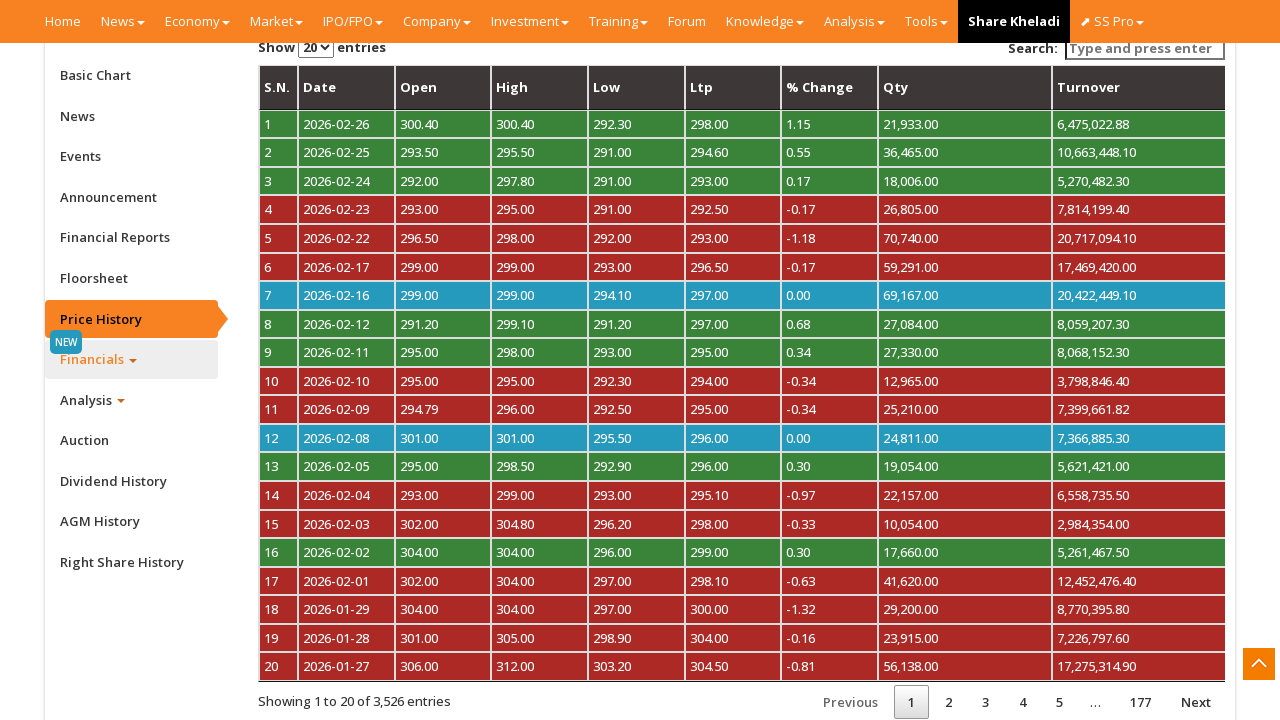

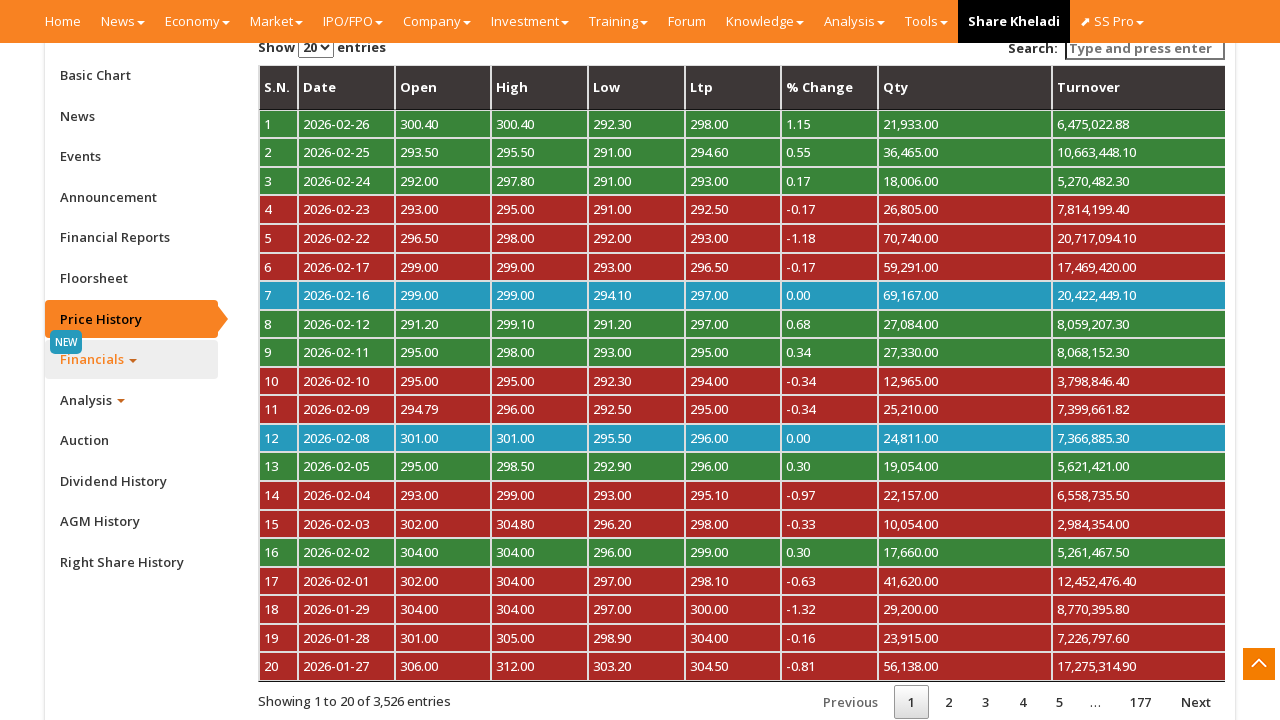